Tests datalist input by clicking and entering a value from the datalist options

Starting URL: https://bonigarcia.dev/selenium-webdriver-java/web-form.html

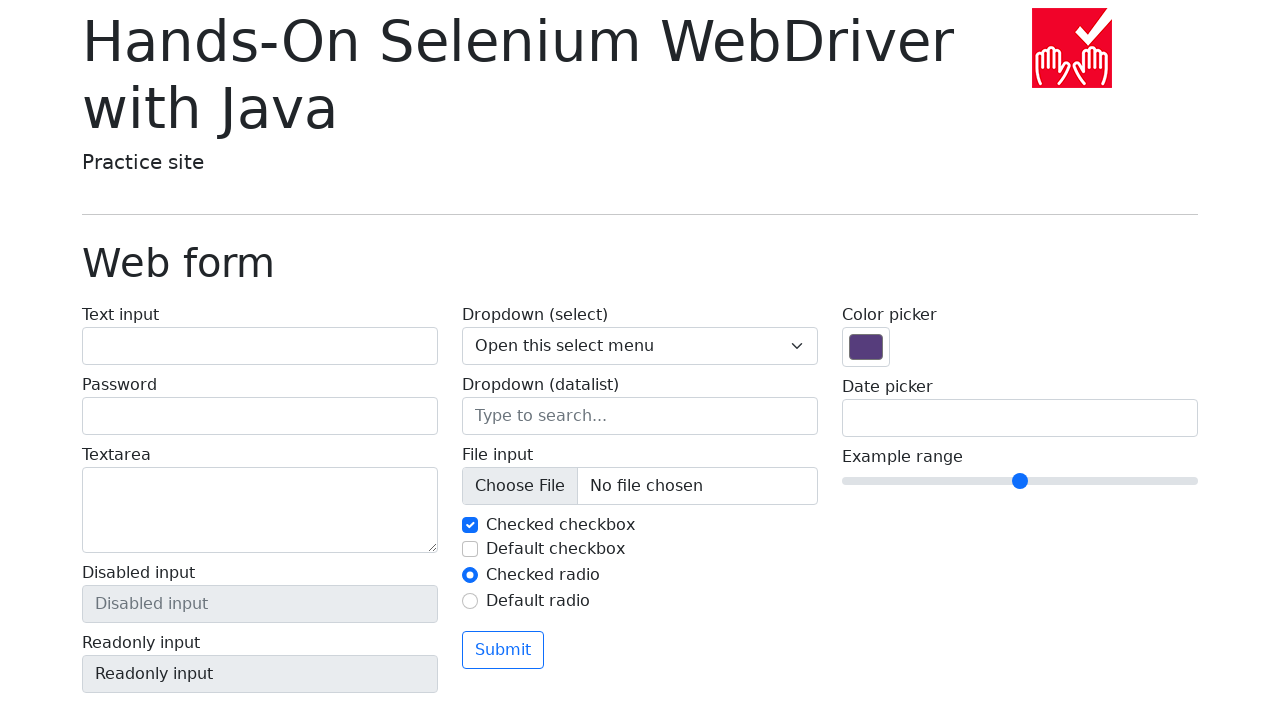

Clicked on datalist input field at (640, 416) on input[name='my-datalist']
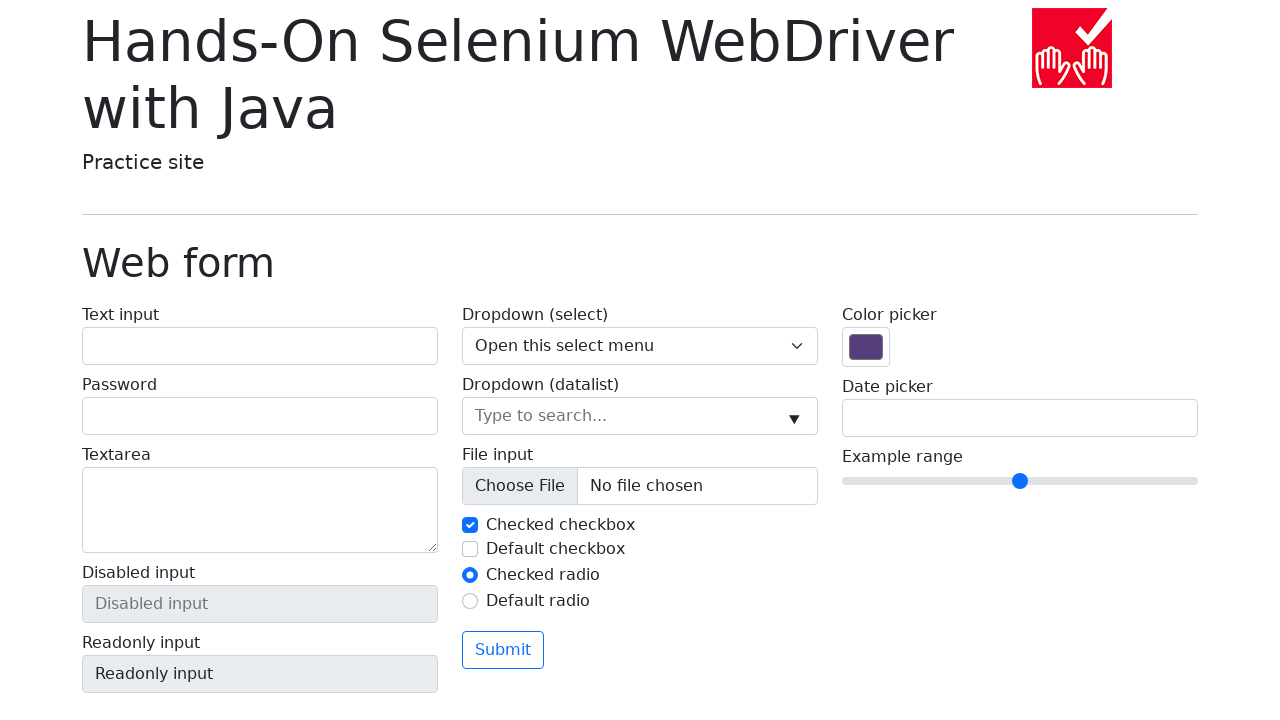

Filled datalist input with 'San Francisco' on input[name='my-datalist']
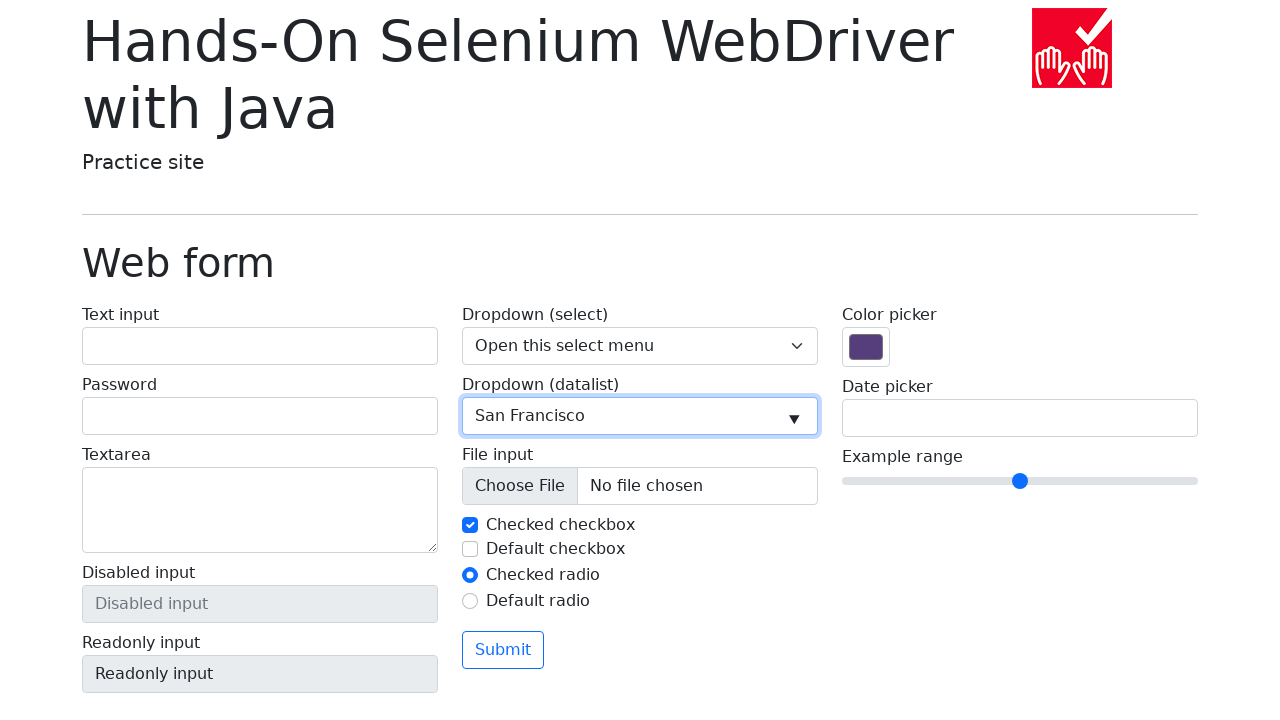

Verified that datalist input contains 'San Francisco'
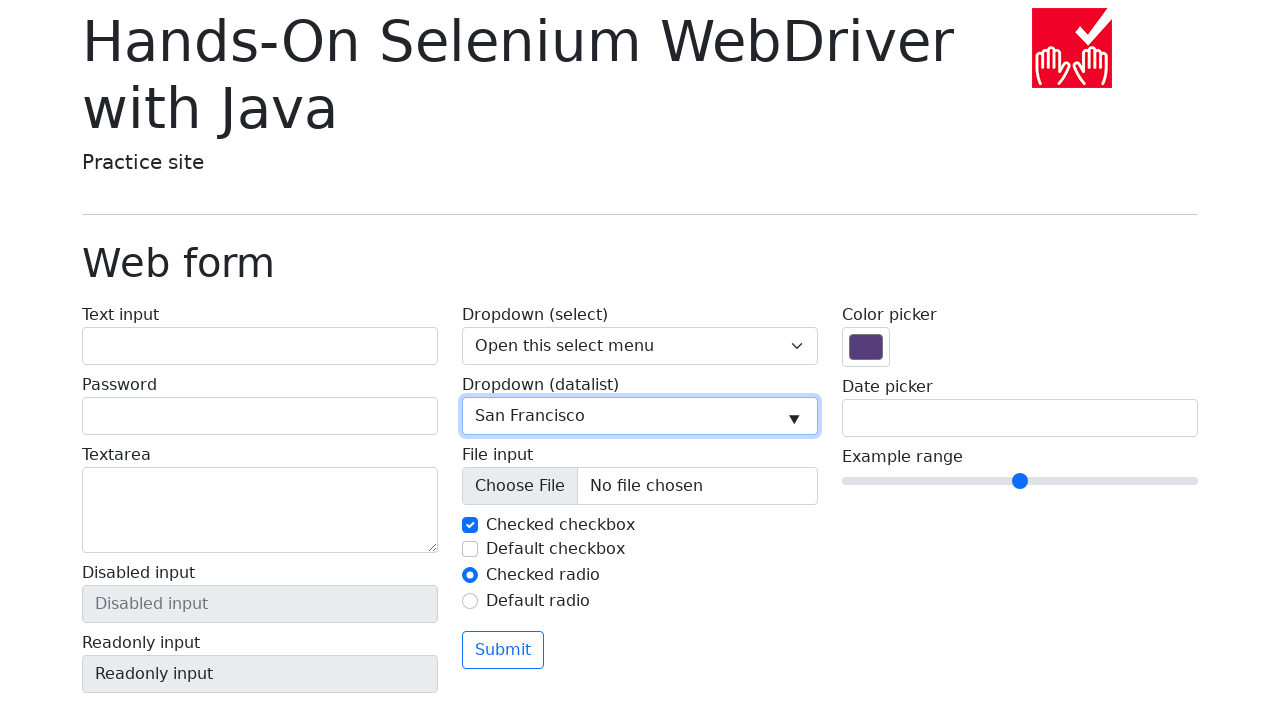

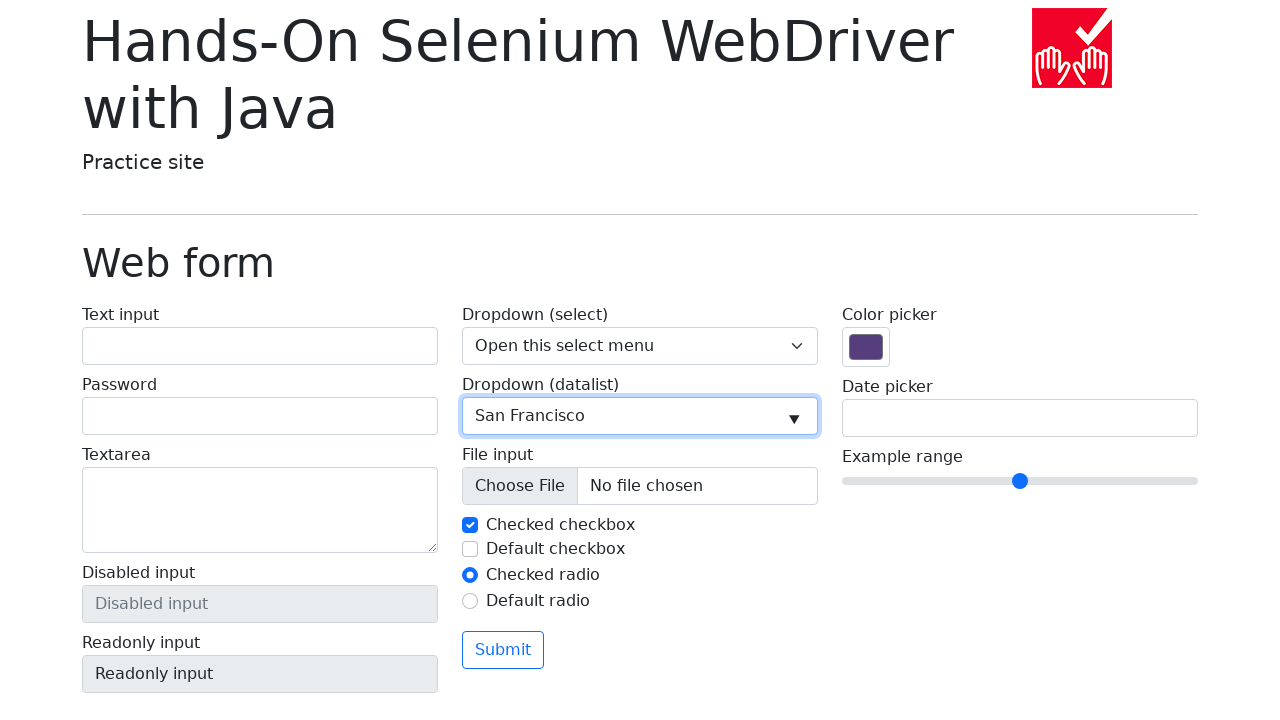